Tests resource loading optimization by monitoring network requests and checking for failed resources.

Starting URL: https://www.stellarspeak.online

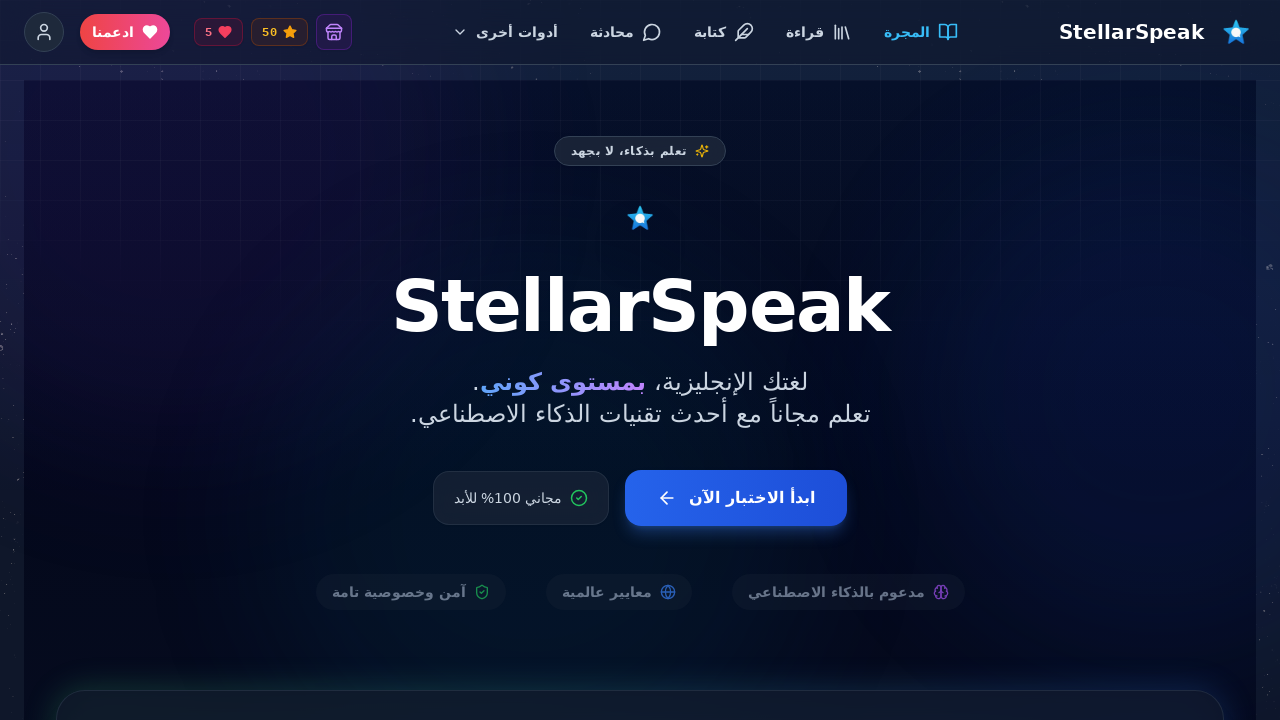

Set up response handler to track failed resources
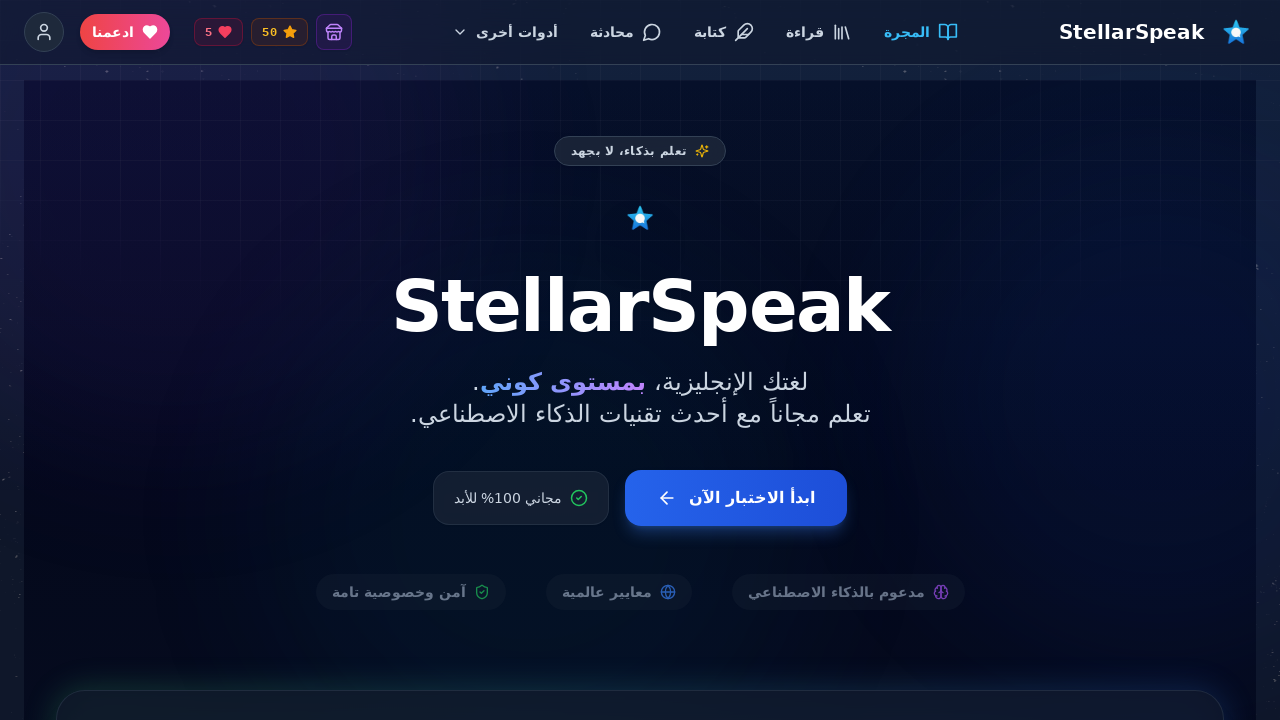

Reloaded page and waited for DOM content to load
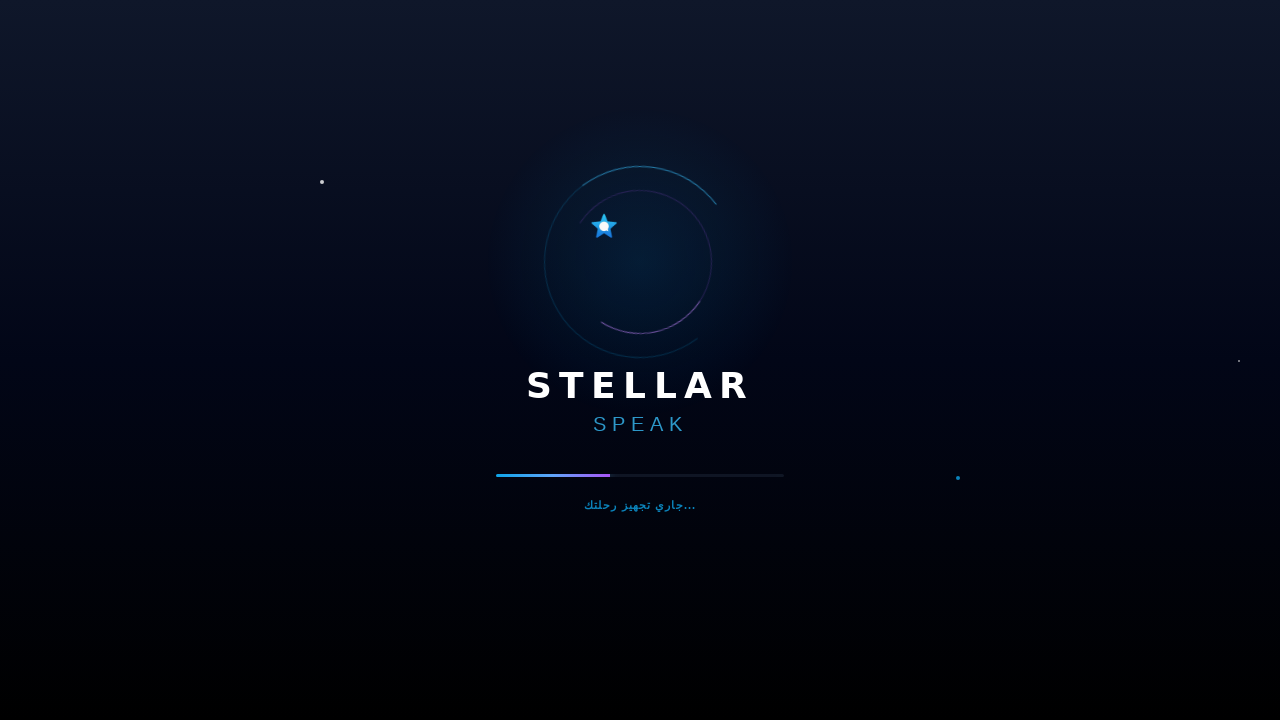

Waited 3 seconds for all resources to fully load
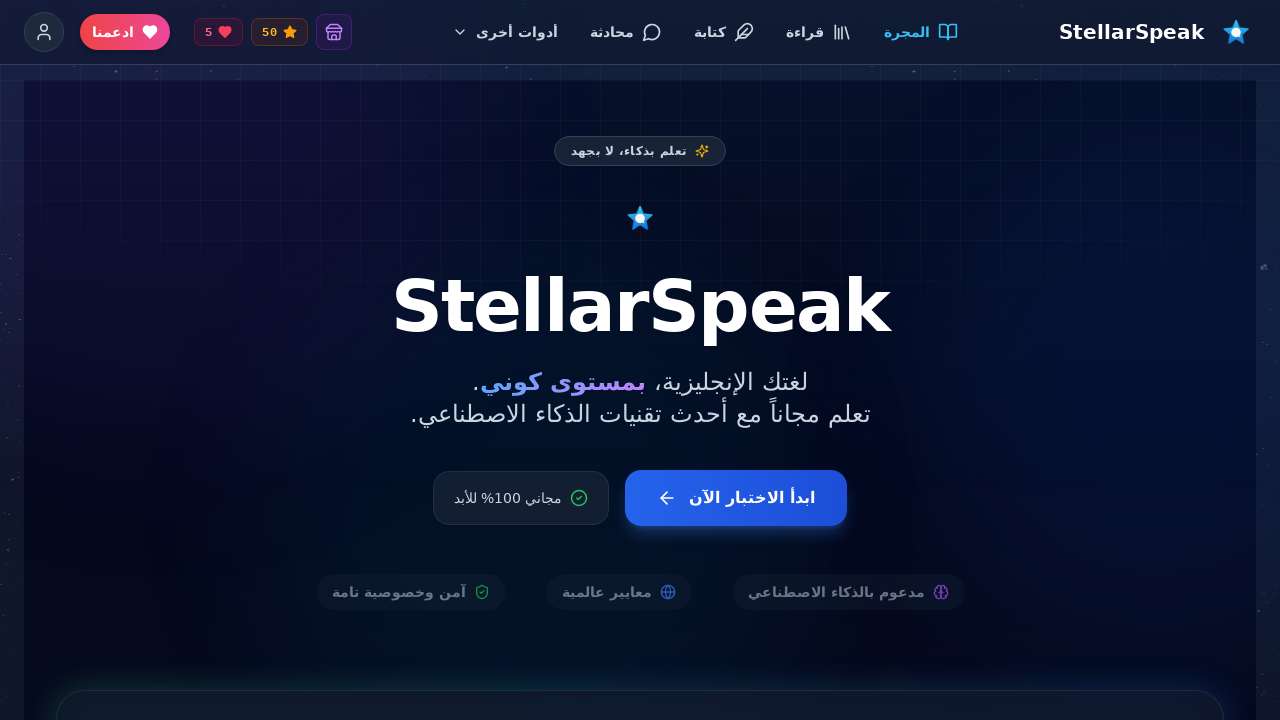

Verified resource loading optimization - found 0 failed resources (acceptable threshold < 10)
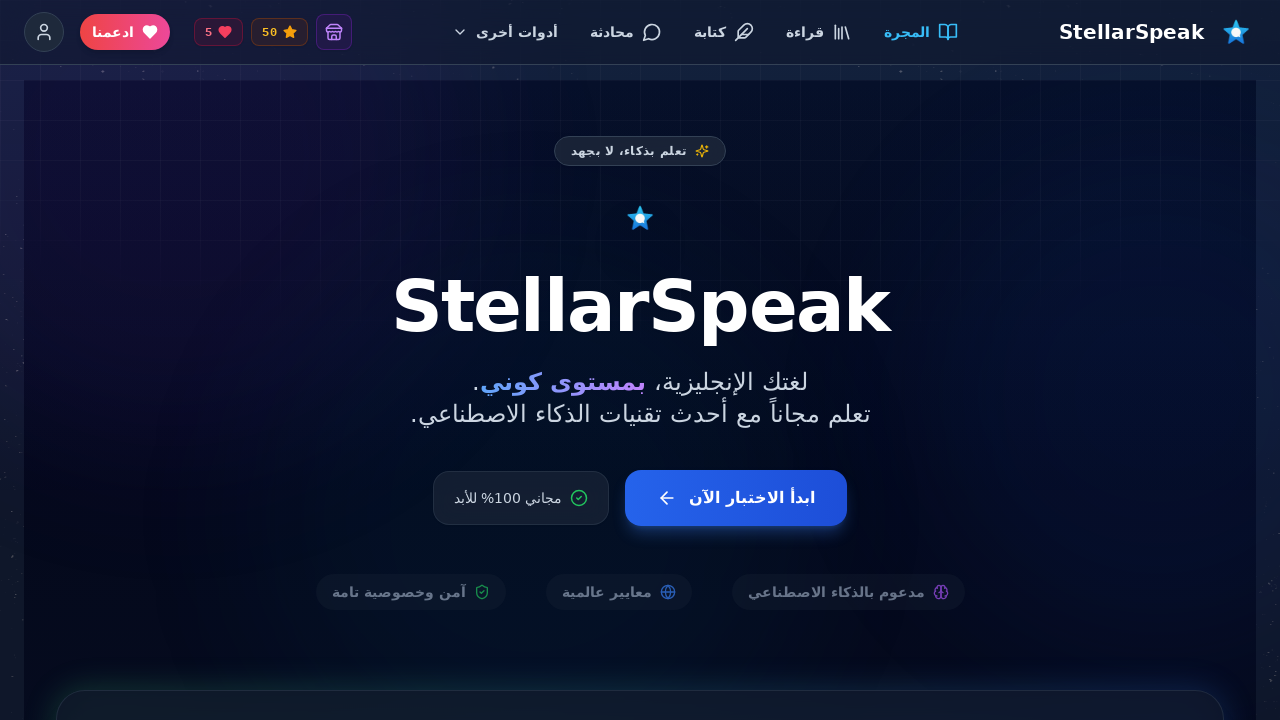

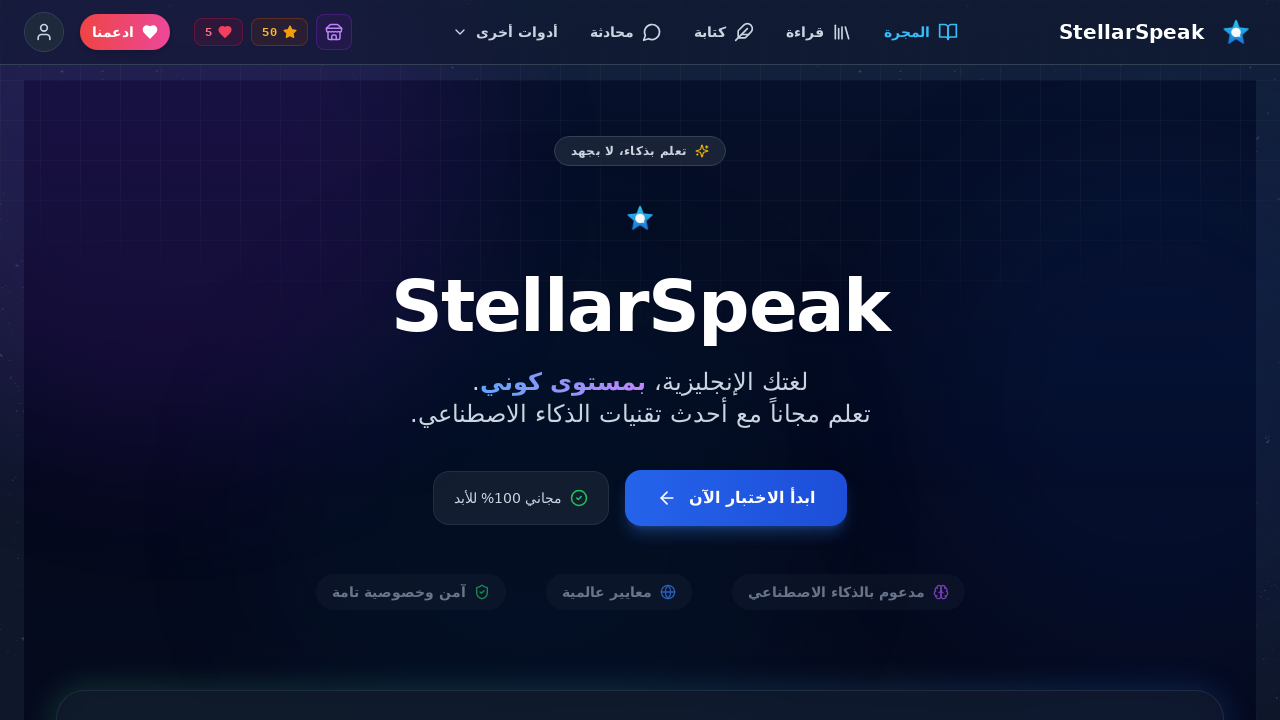